Tests drag and drop functionality by navigating to the drag and drop page and dragging element A to element B

Starting URL: https://the-internet.herokuapp.com/

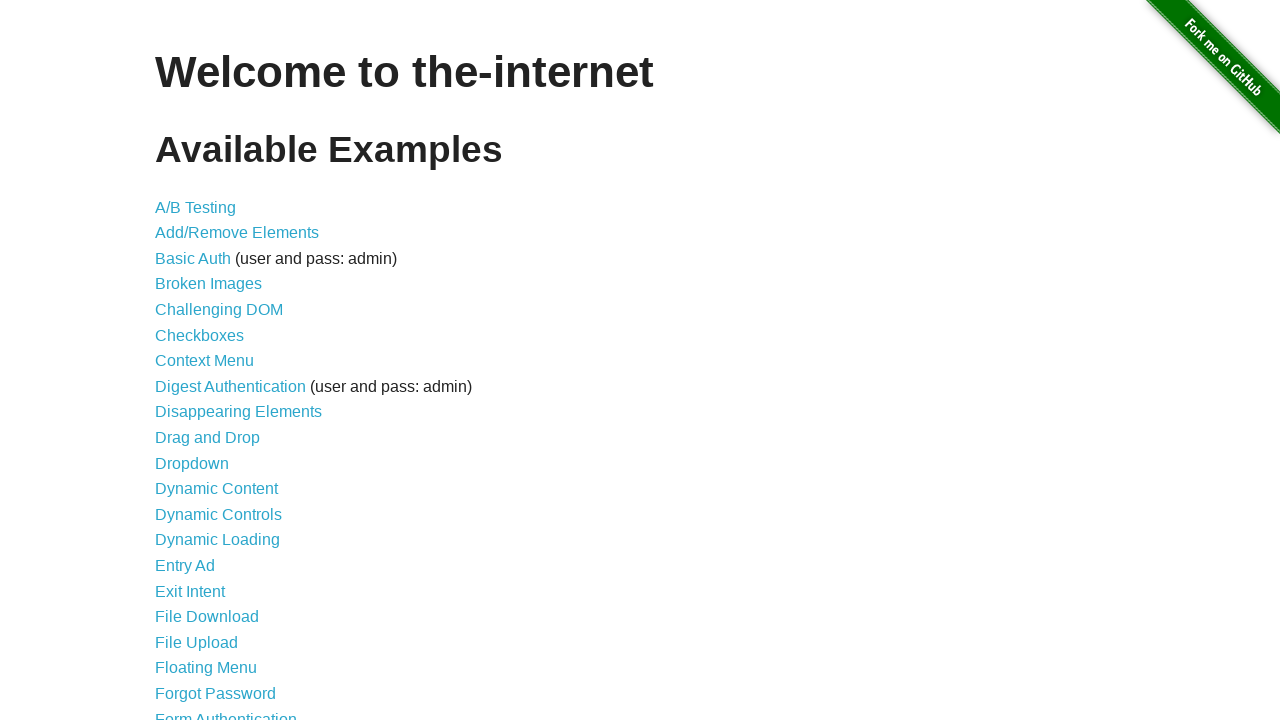

Clicked on Drag and Drop link at (208, 438) on xpath=//*[@id='content']/ul/li[10]/a
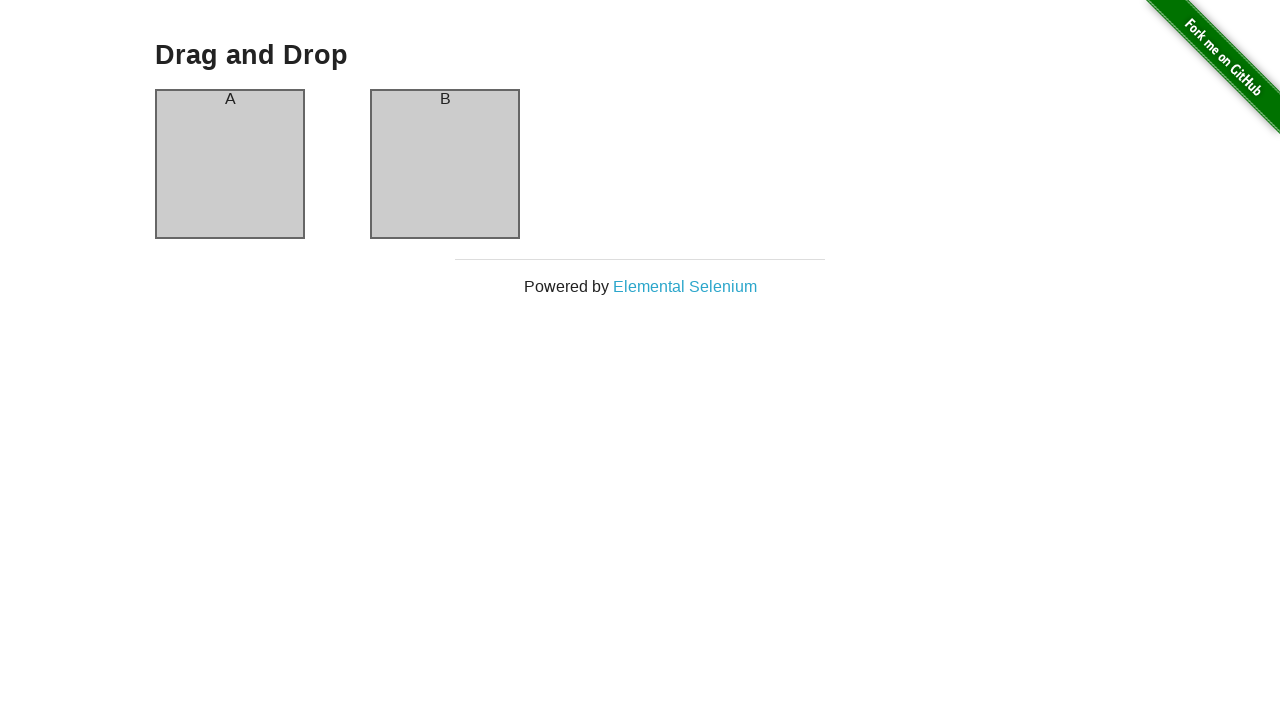

Dragged element A to element B at (445, 164)
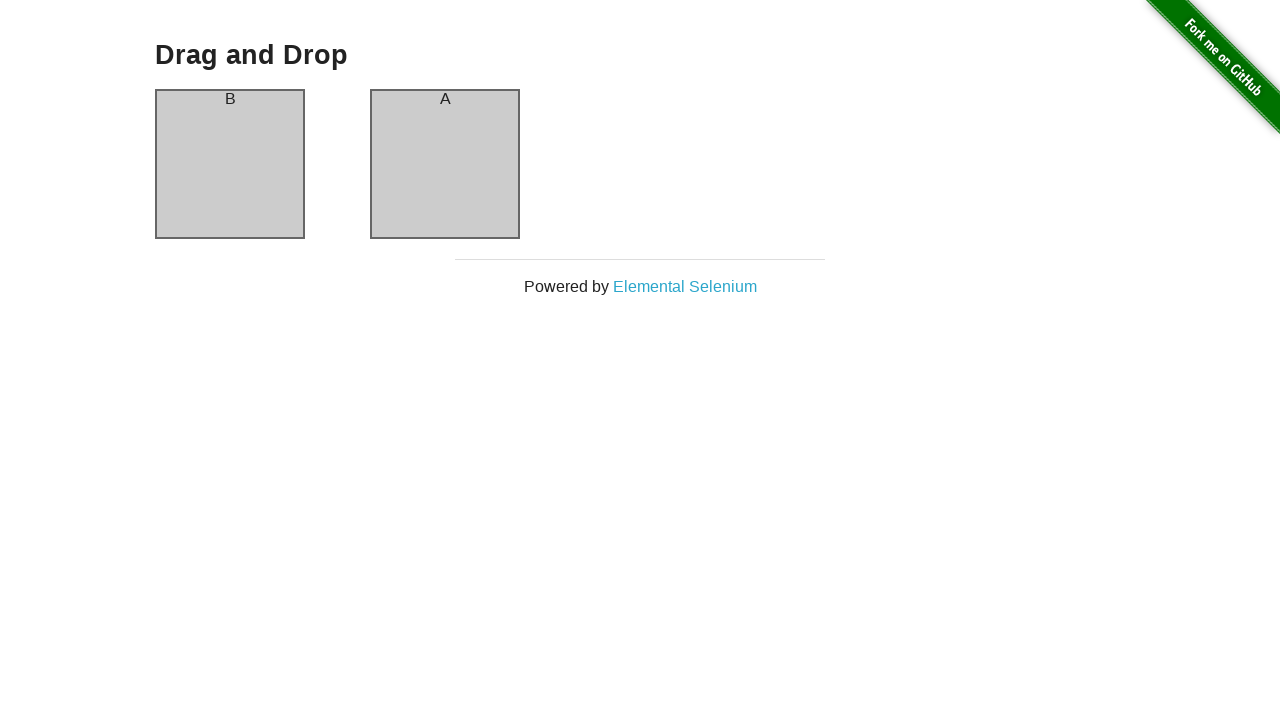

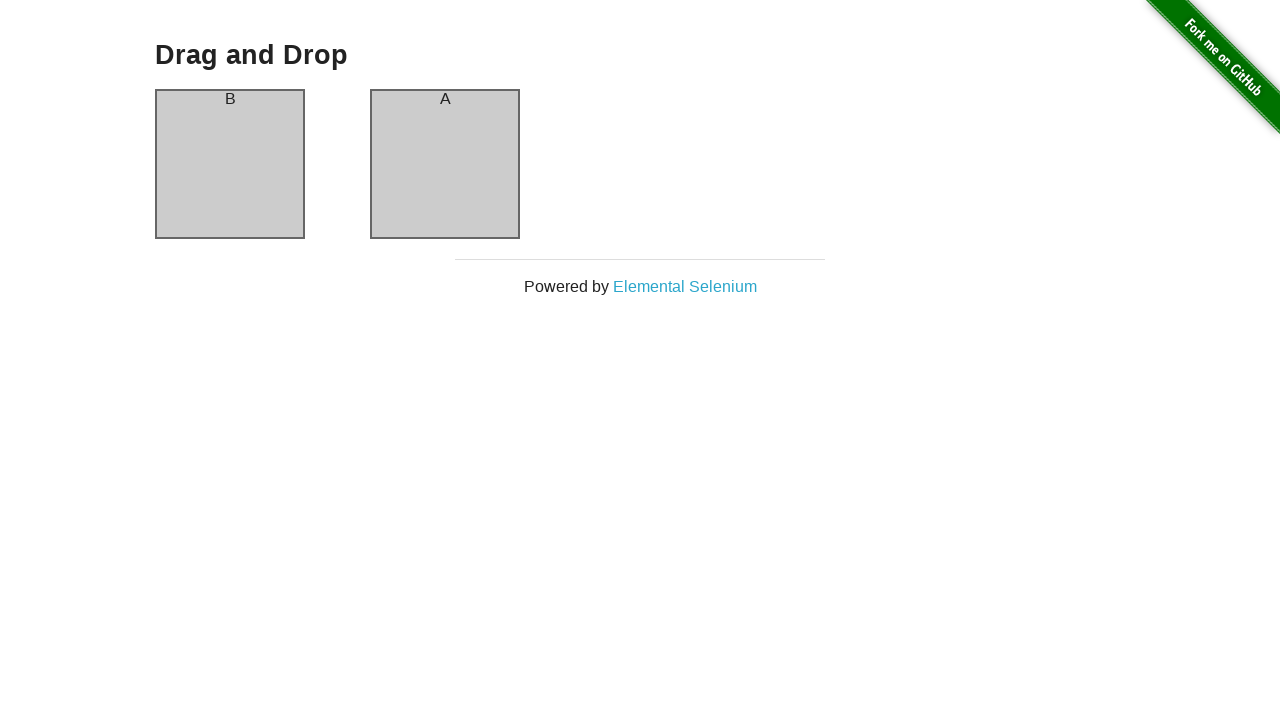